Tests the add/remove elements functionality by clicking the add button multiple times to create elements, then clicking delete buttons to remove some of them

Starting URL: https://the-internet.herokuapp.com/

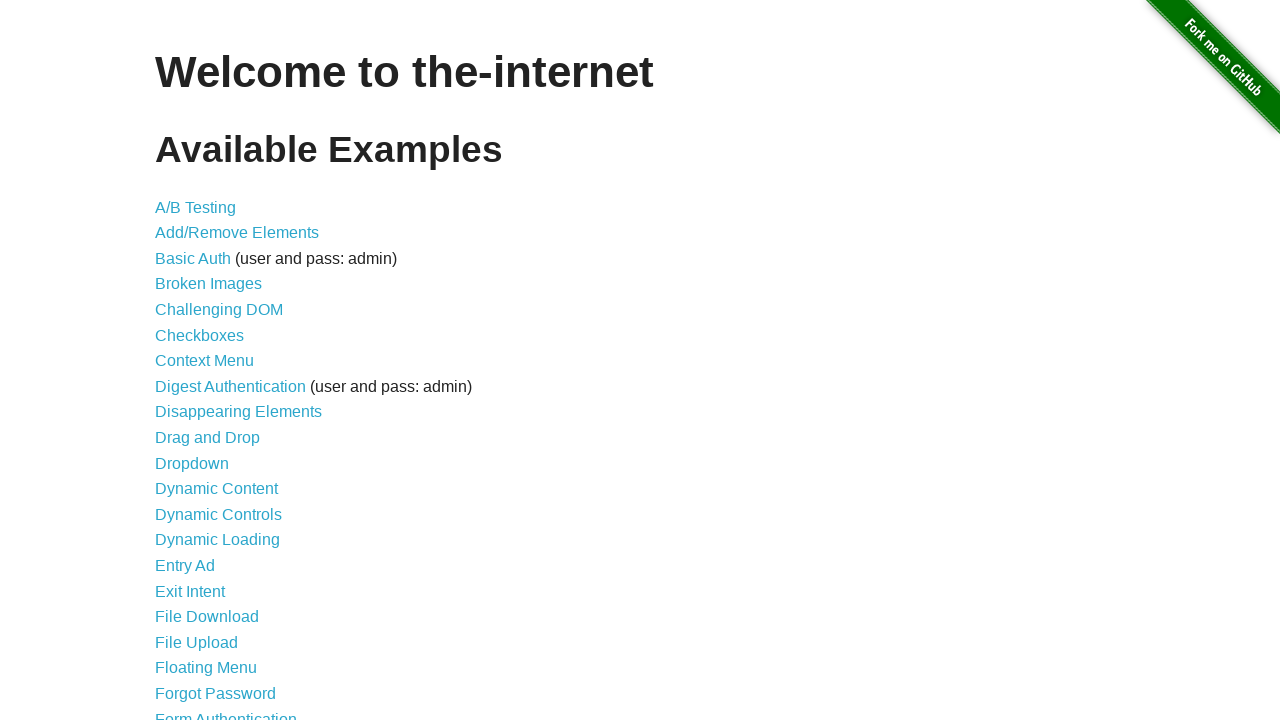

Clicked on Add/Remove Elements link at (237, 233) on text=Add/Remove Elements
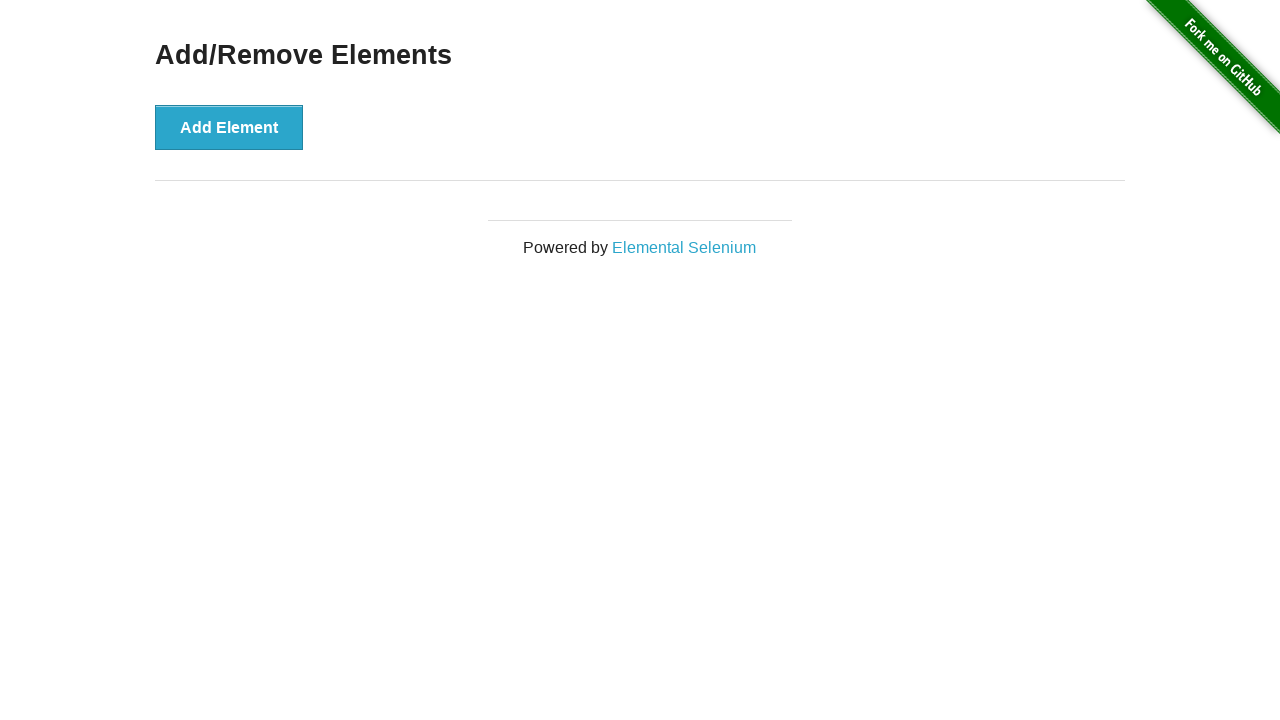

Add Element button loaded
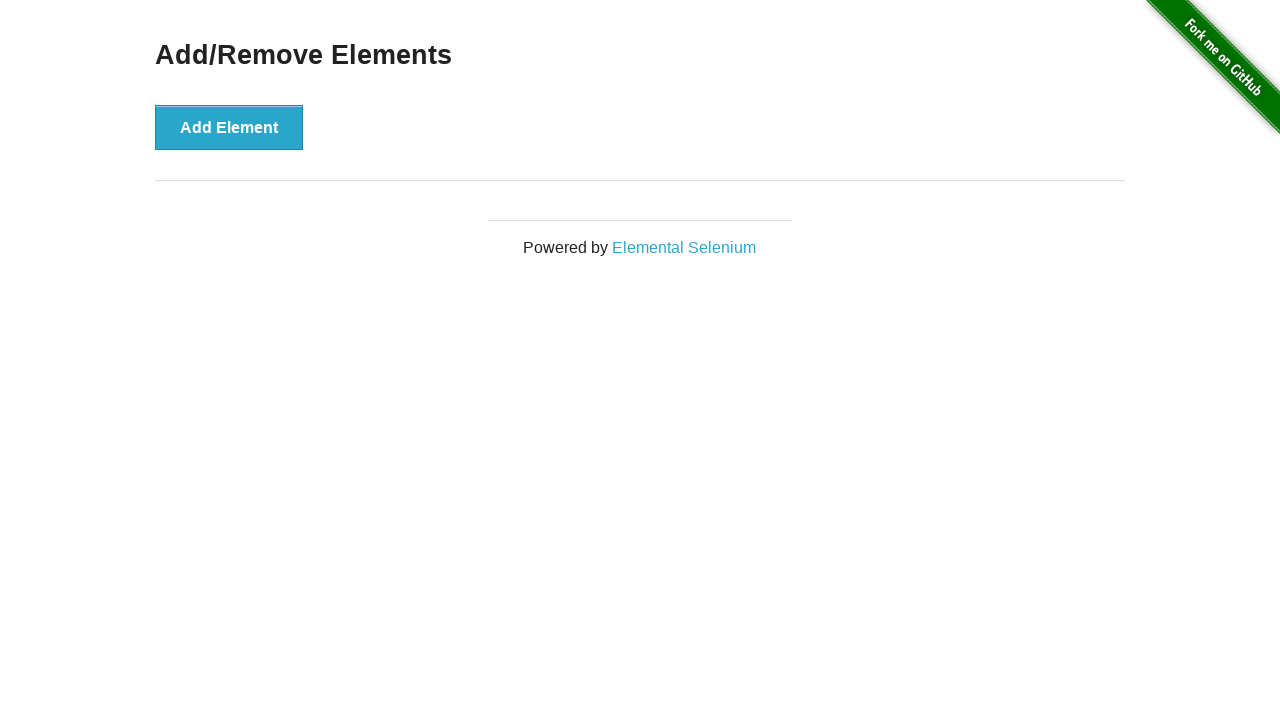

Clicked Add Element button (iteration 1 of 5) at (229, 127) on button:has-text('Add Element')
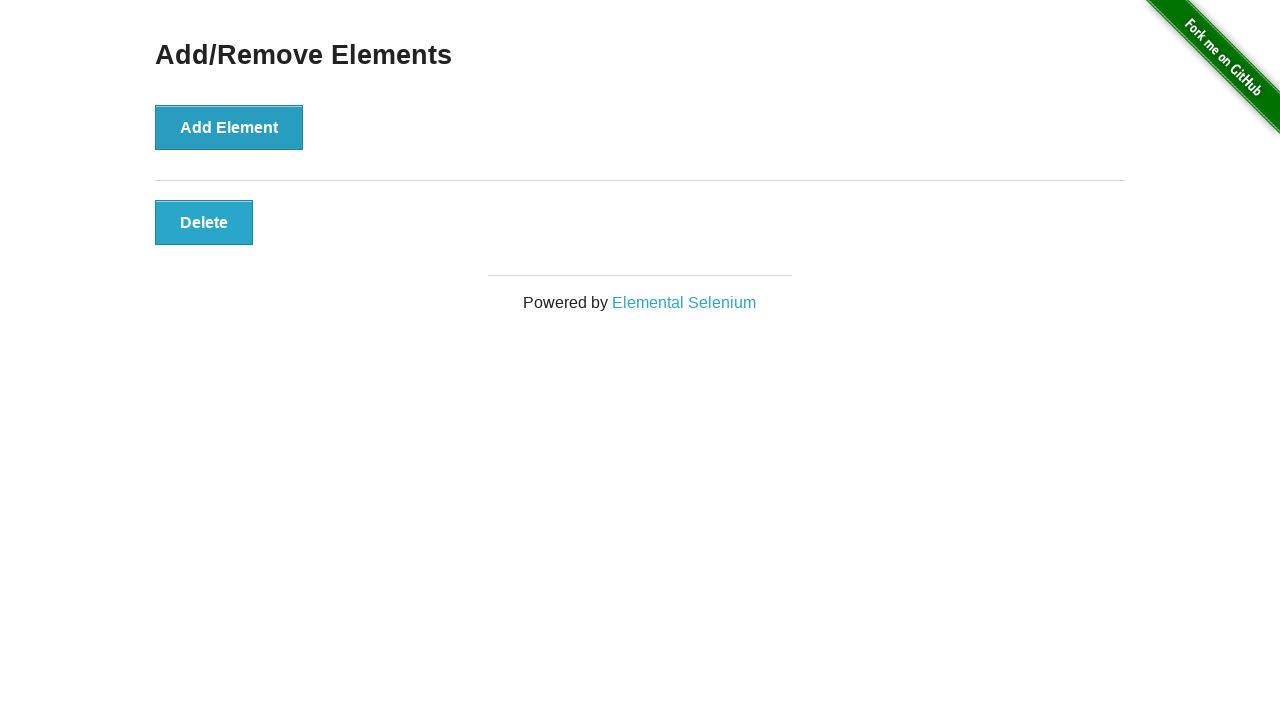

Clicked Add Element button (iteration 2 of 5) at (229, 127) on button:has-text('Add Element')
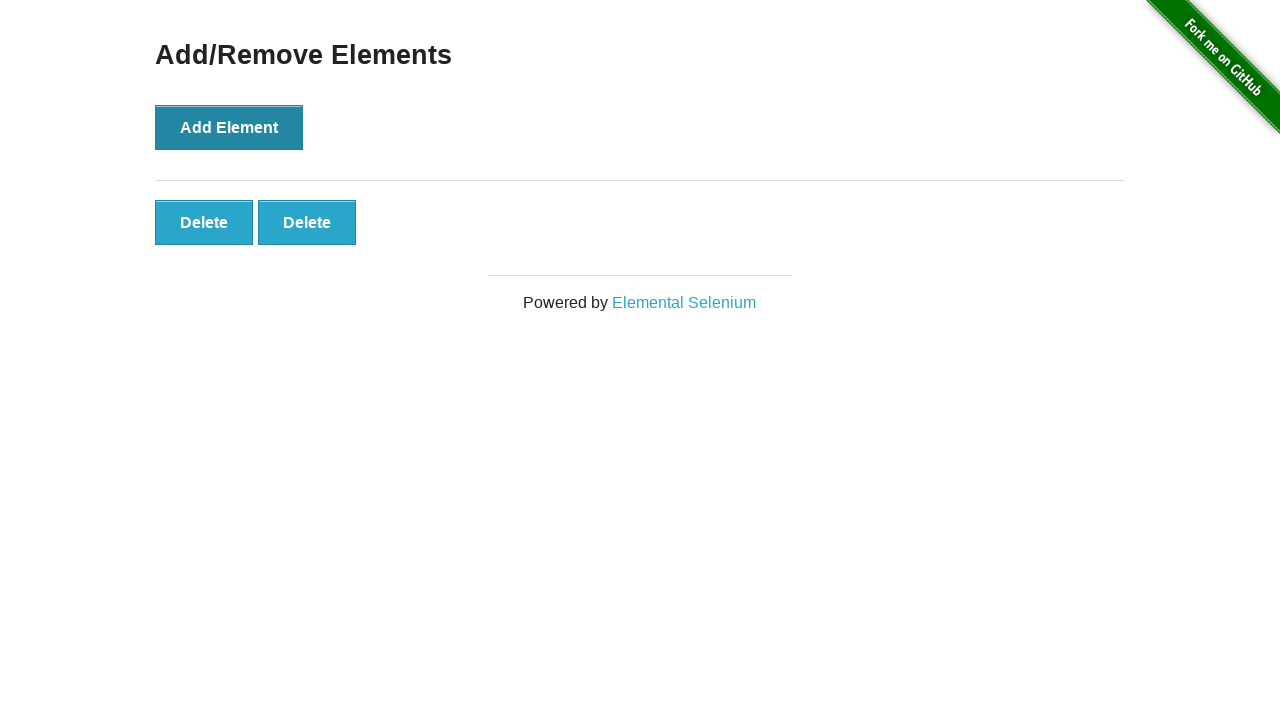

Clicked Add Element button (iteration 3 of 5) at (229, 127) on button:has-text('Add Element')
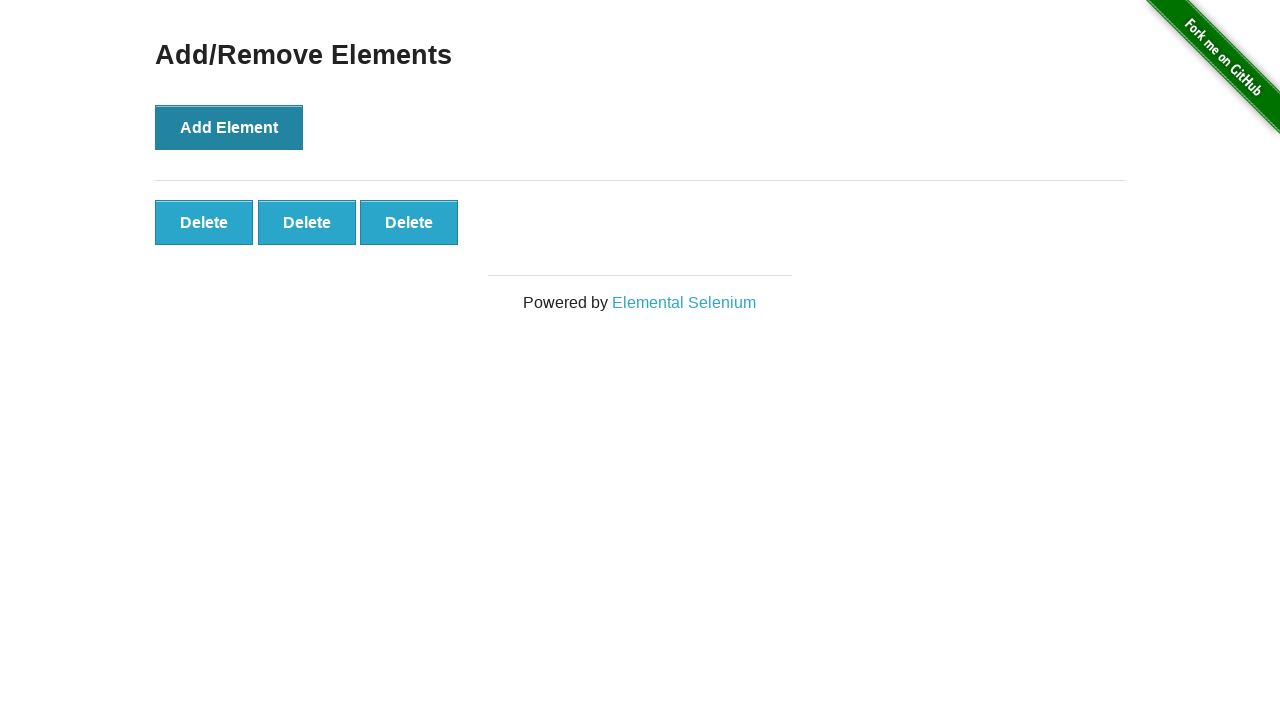

Clicked Add Element button (iteration 4 of 5) at (229, 127) on button:has-text('Add Element')
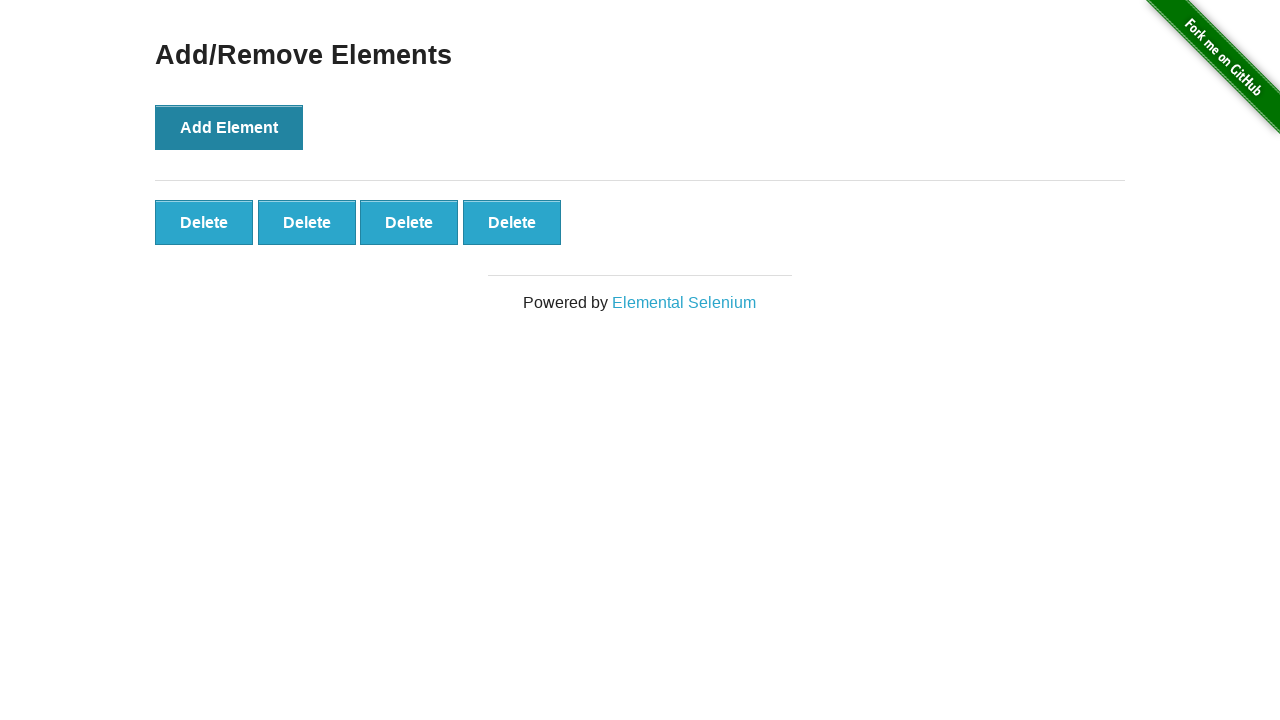

Clicked Add Element button (iteration 5 of 5) at (229, 127) on button:has-text('Add Element')
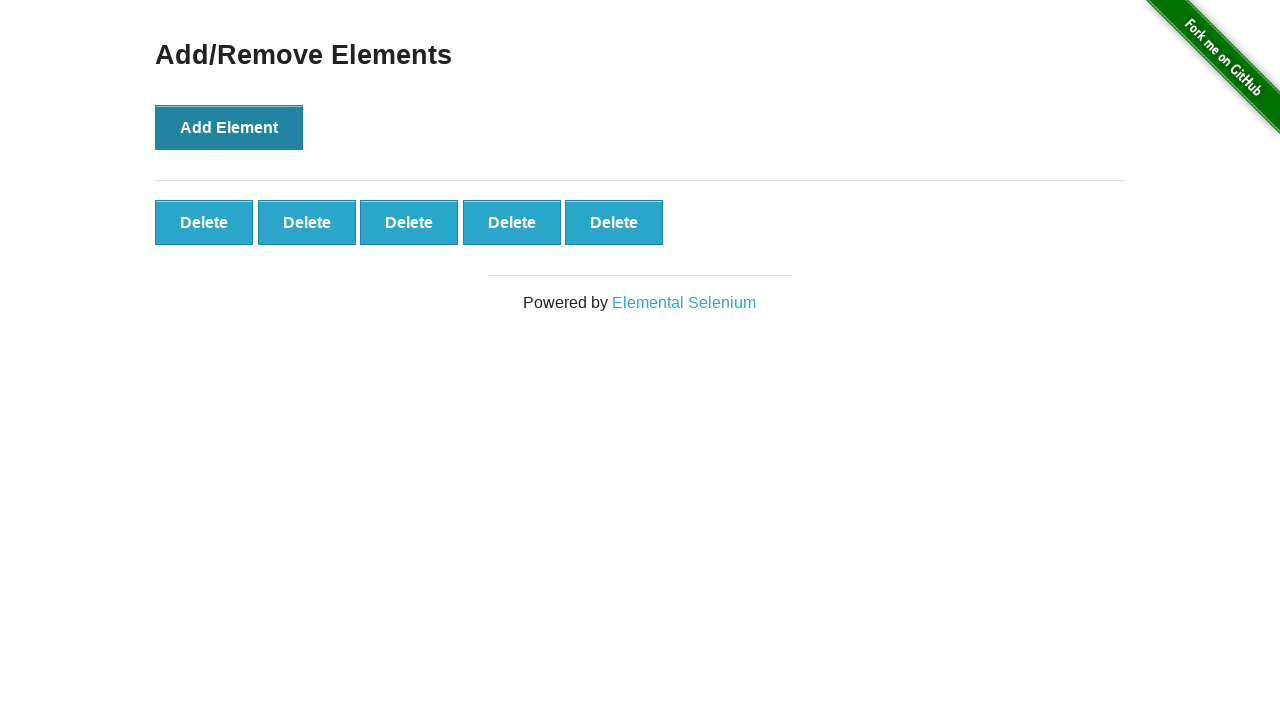

Clicked Delete button to remove element (iteration 1 of 2) at (204, 222) on button.added-manually >> nth=0
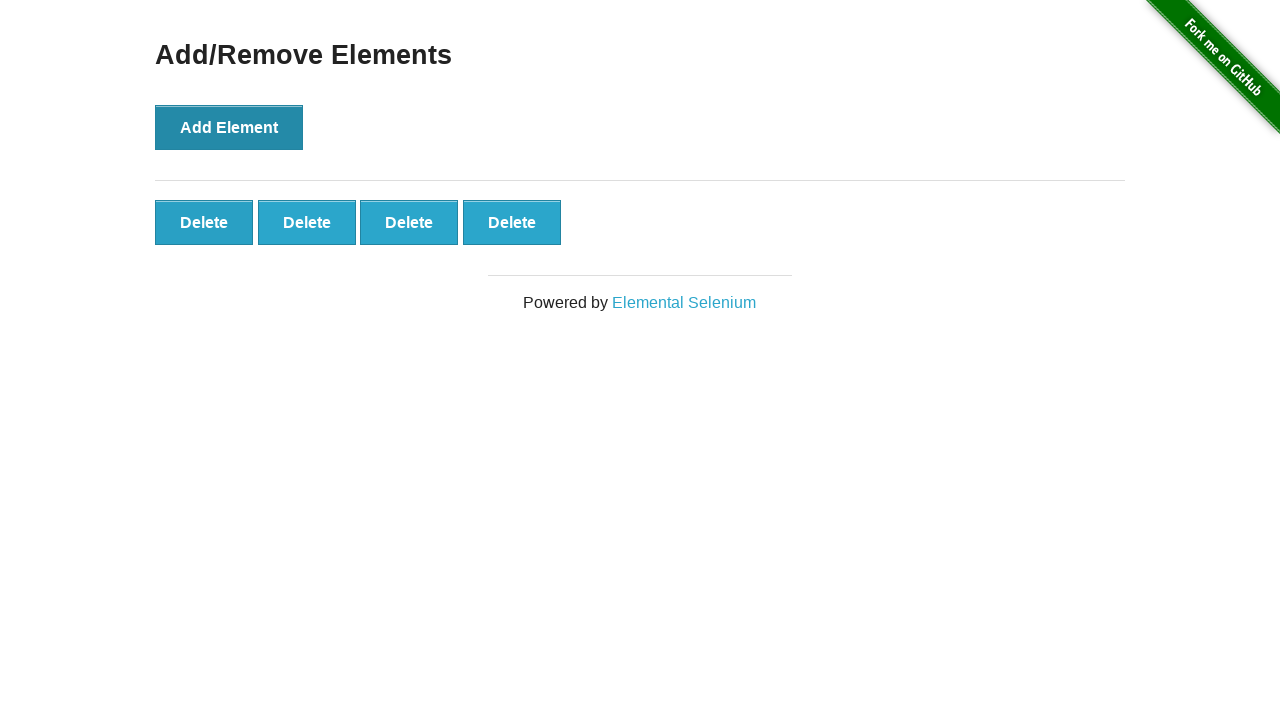

Clicked Delete button to remove element (iteration 2 of 2) at (204, 222) on button.added-manually >> nth=0
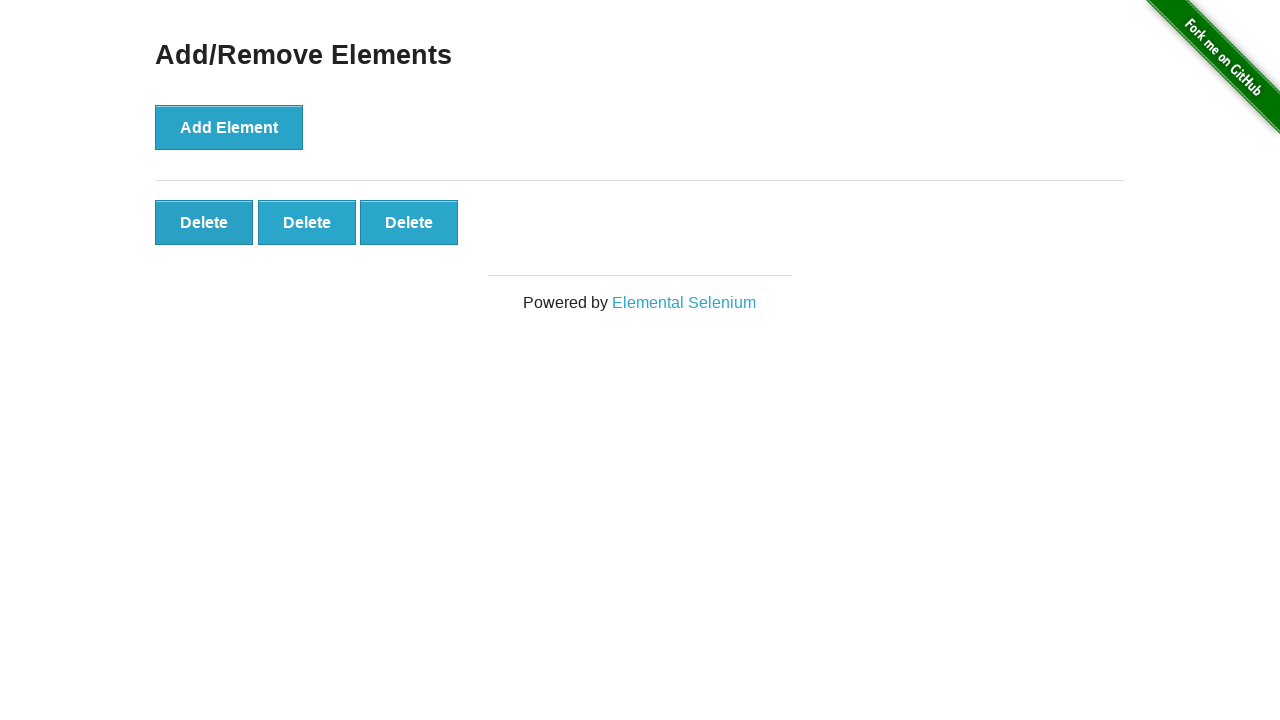

Verified 3 elements remain on screen
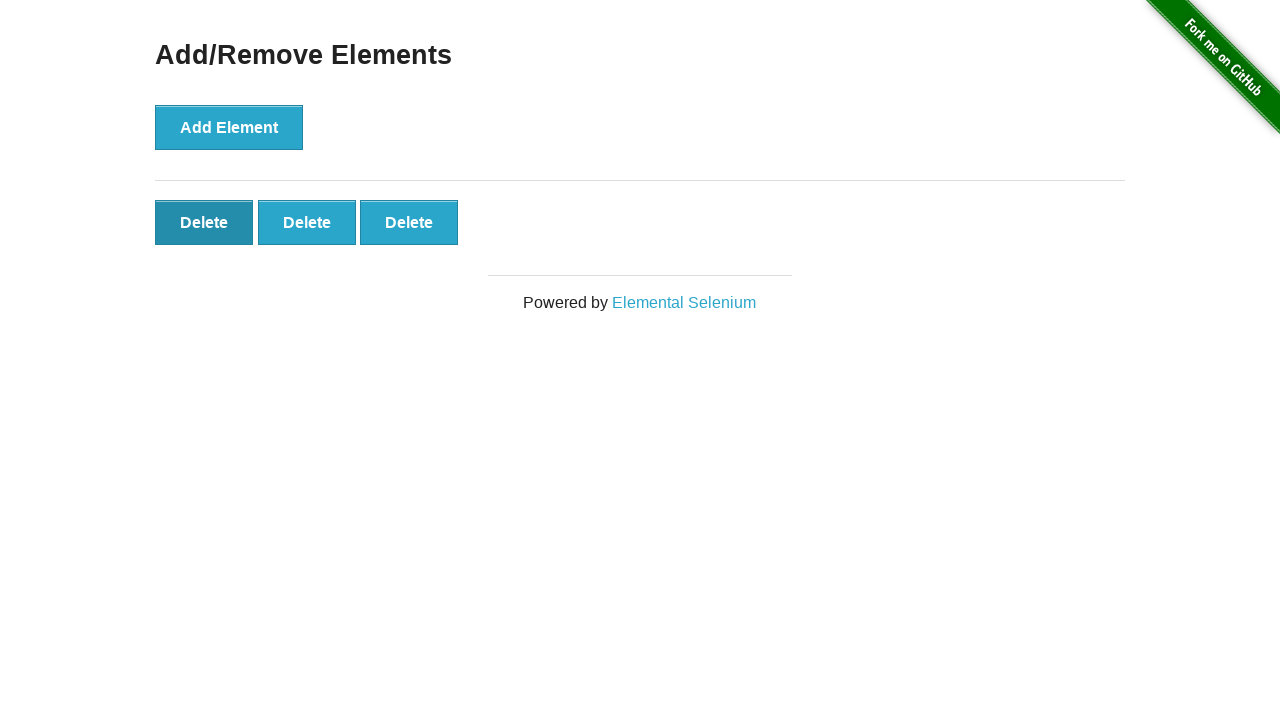

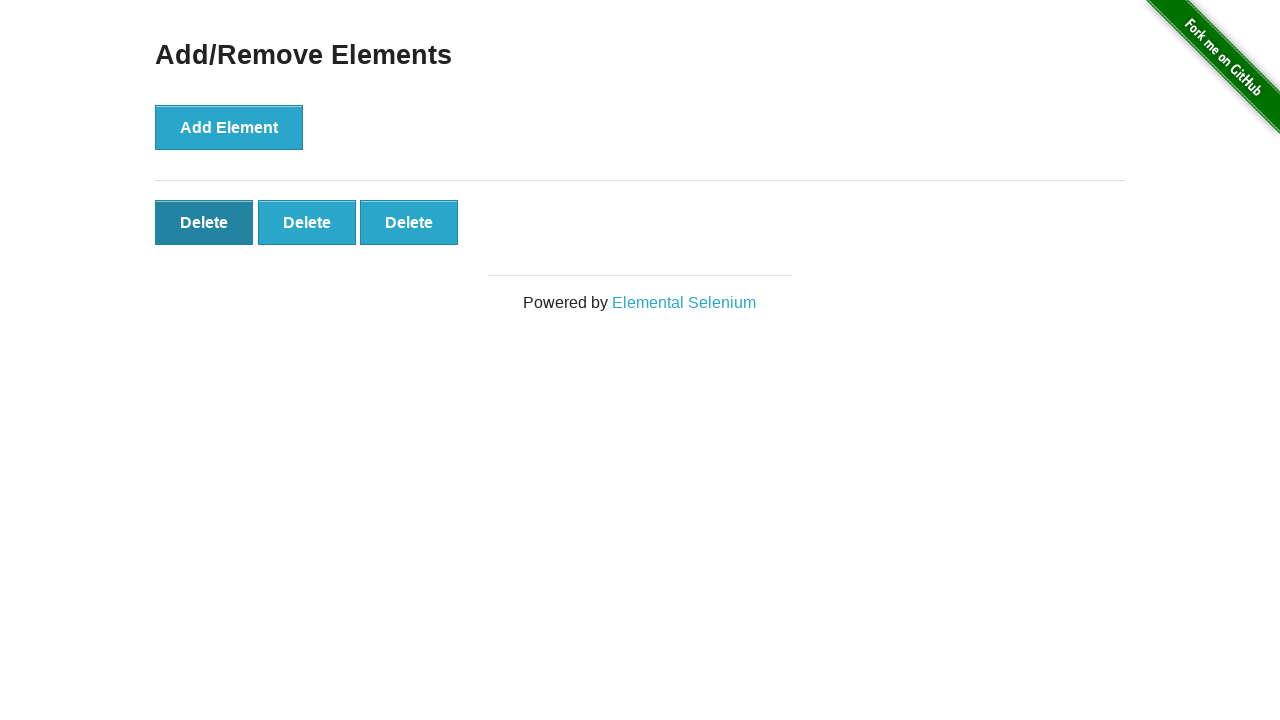